Searches for products containing "ca" in the keyword, finds the Carrot product and adds it to cart

Starting URL: https://rahulshettyacademy.com/seleniumPractise/#/

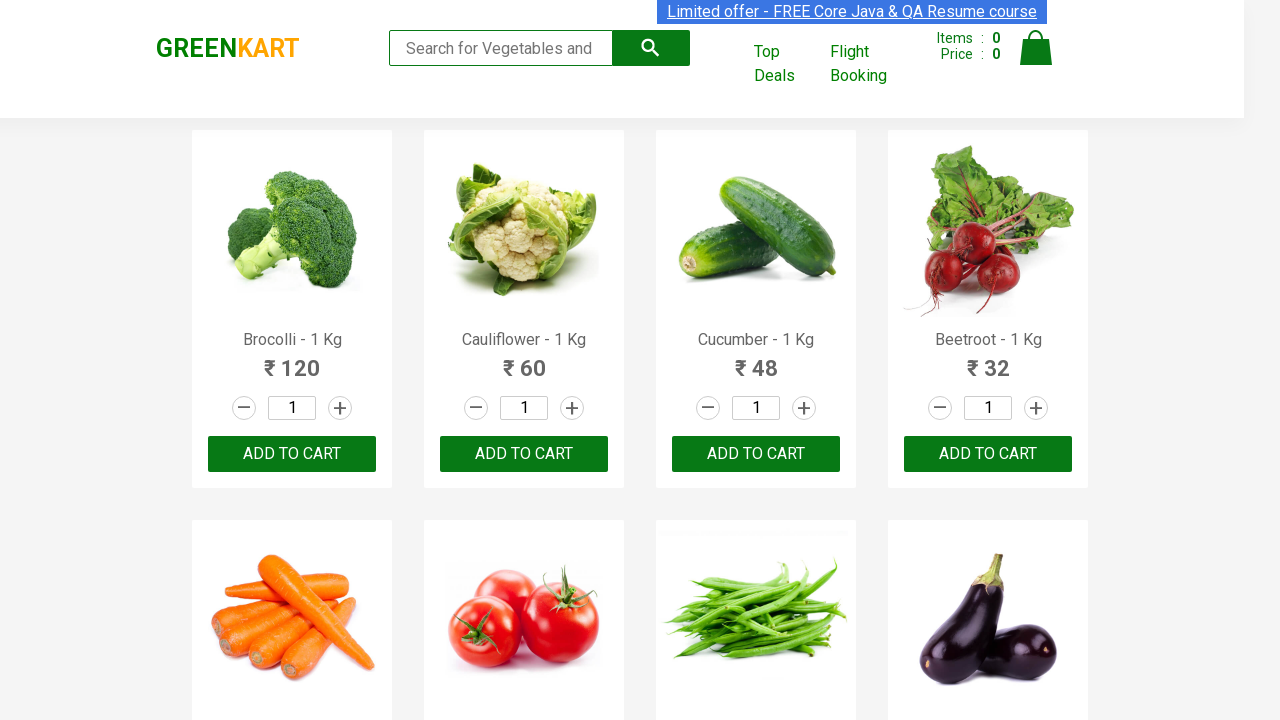

Filled search keyword field with 'ca' on .search-keyword
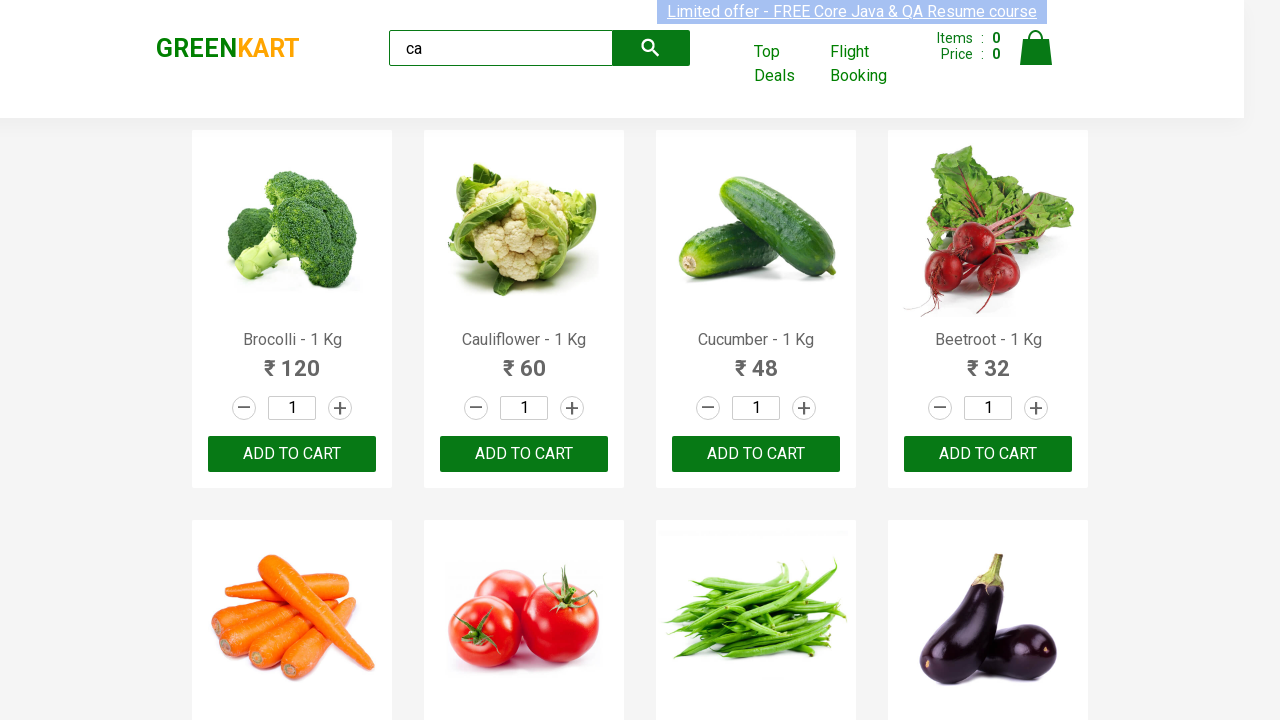

Located all product elements
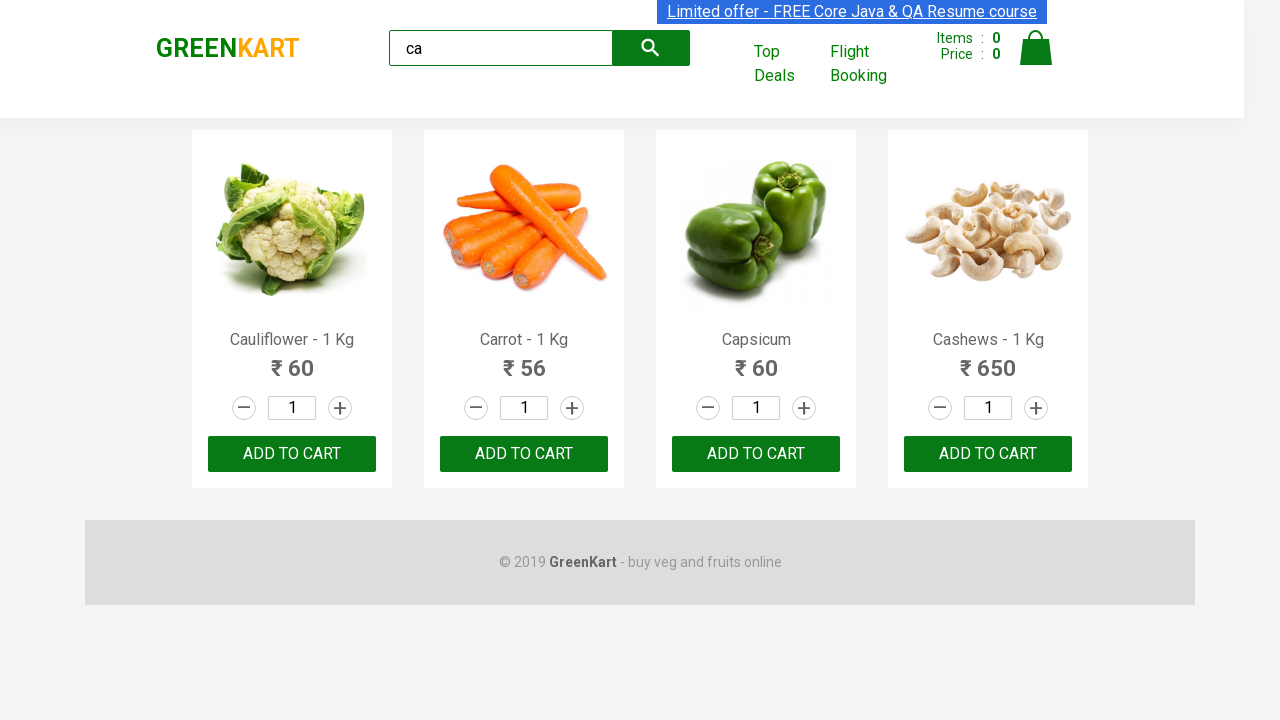

Retrieved product name: 'Cauliflower - 1 Kg'
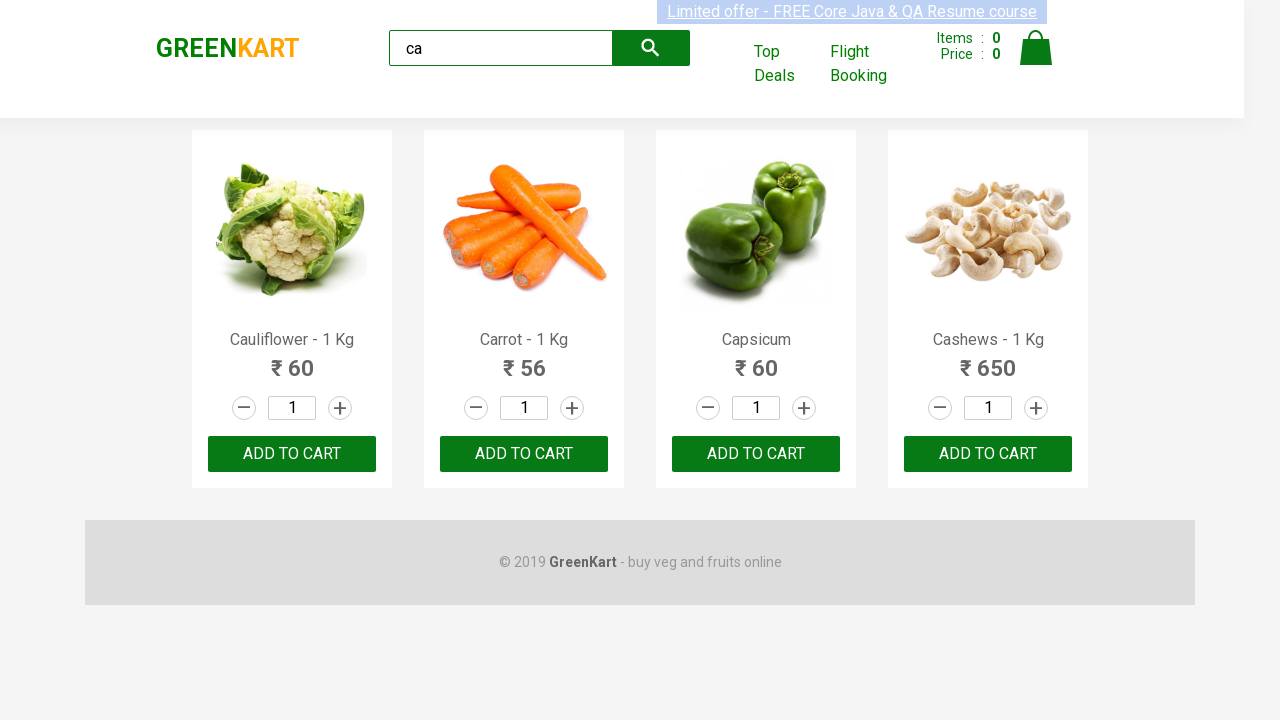

Retrieved product name: 'Carrot - 1 Kg'
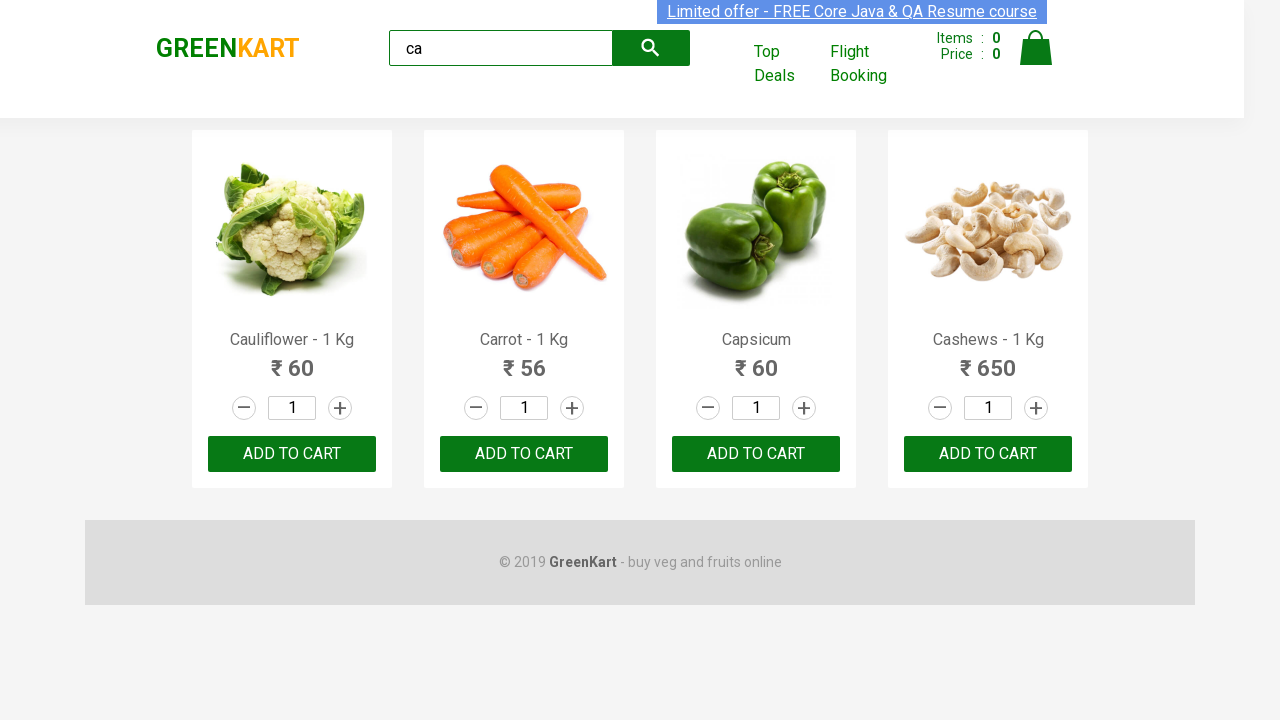

Clicked 'ADD TO CART' button for Carrot product at (524, 454) on .products .product >> nth=1 >> internal:text="ADD TO CART"i
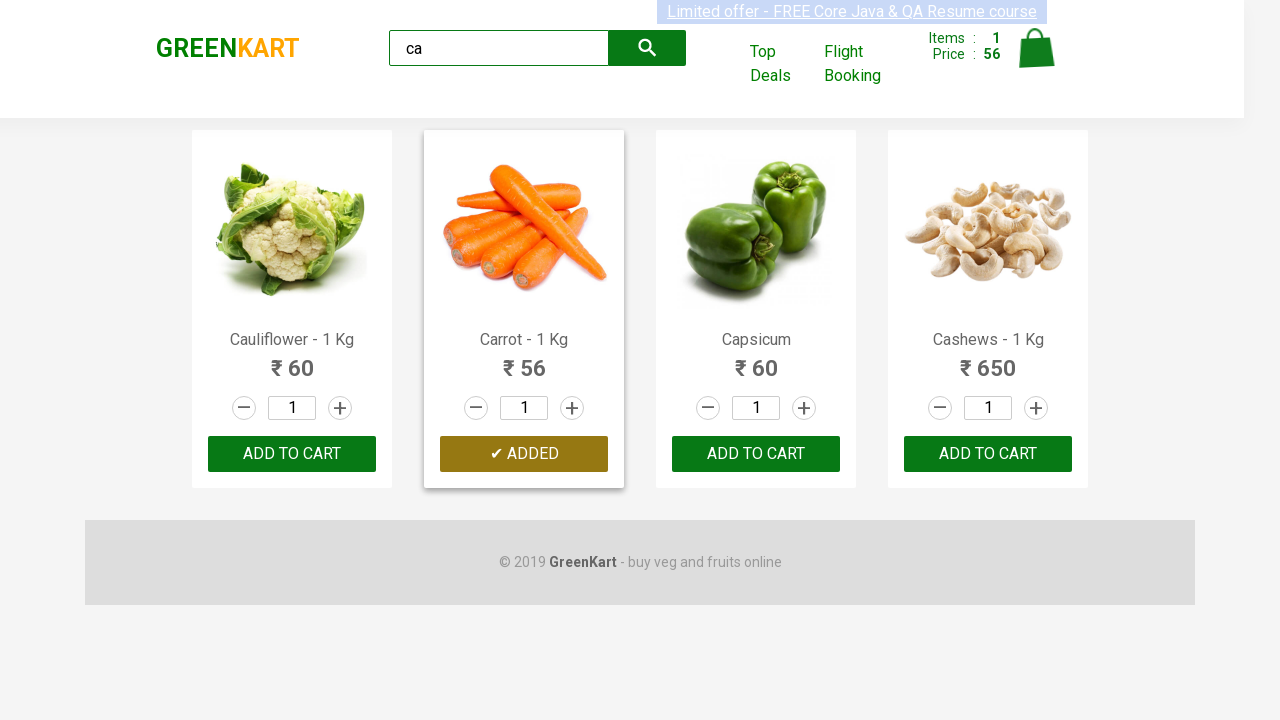

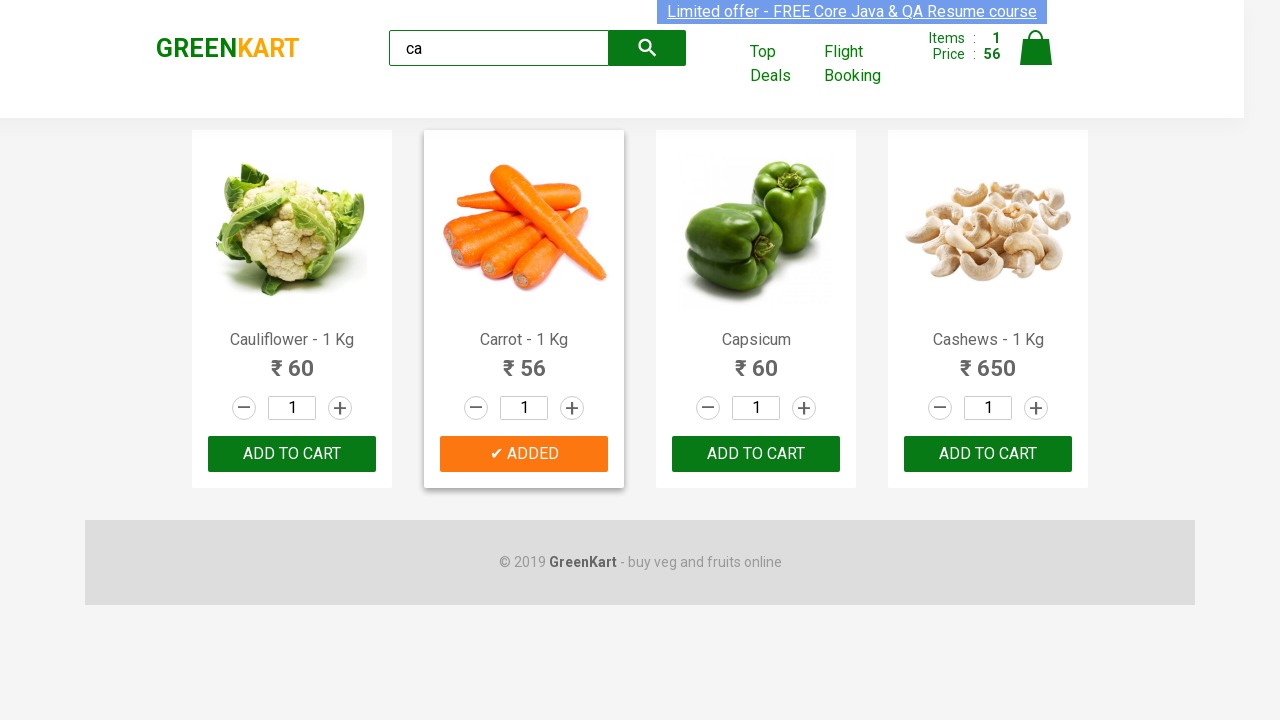